Tests registration form submission by filling all required fields including personal information, selecting from dropdowns, and verifying successful submission message

Starting URL: https://practice.cydeo.com/registration_form

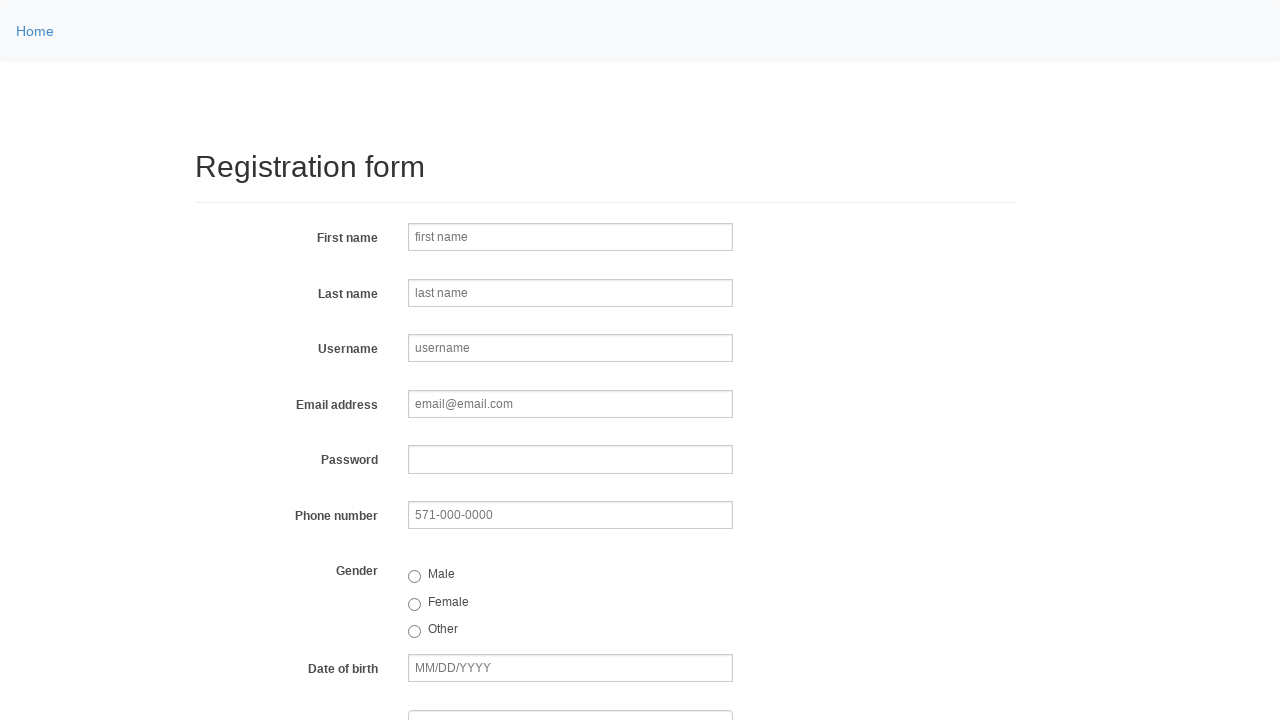

Filled first name field with 'John' on input[name='firstname']
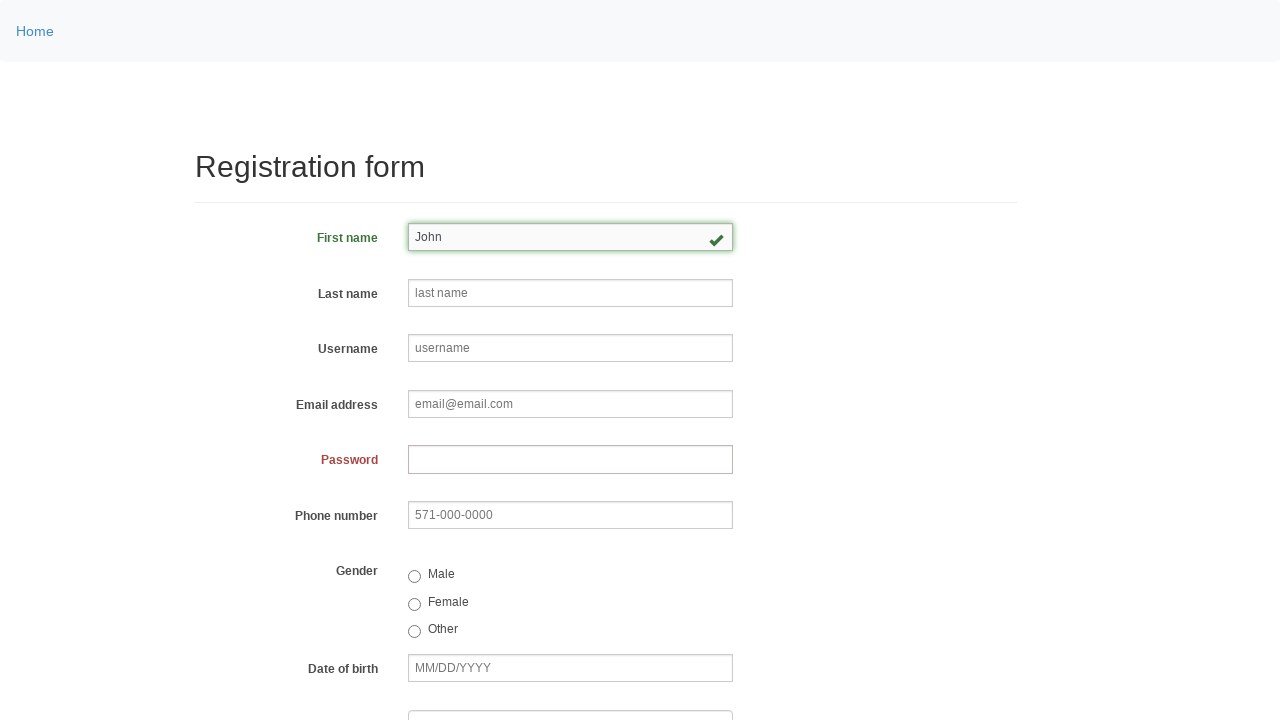

Filled last name field with 'Smith' on input[name='lastname']
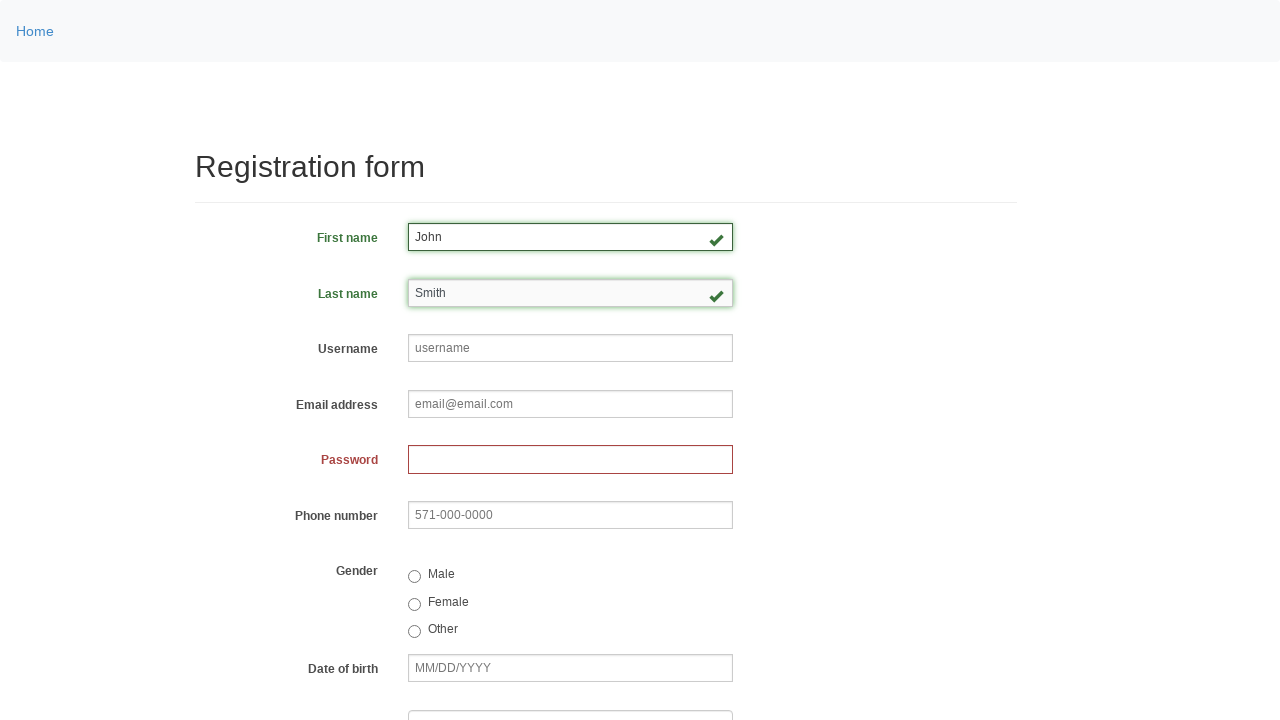

Filled username field with 'johnsmith123' on input[name='username']
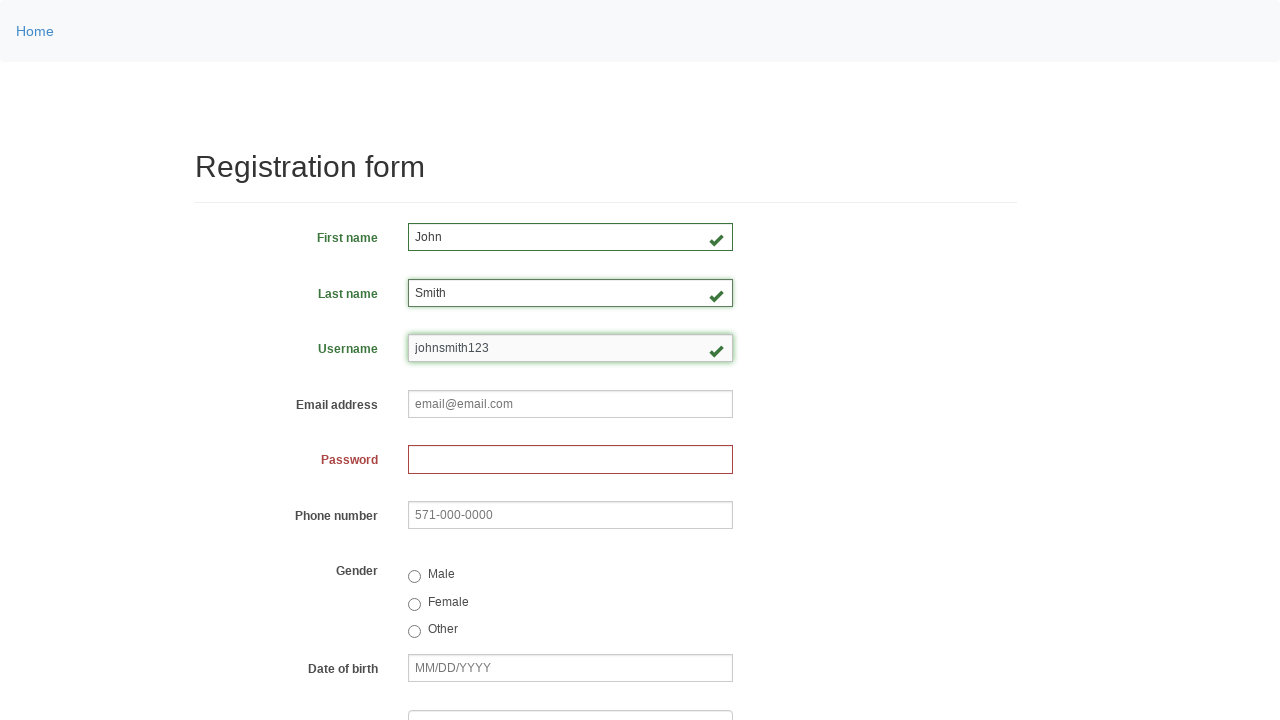

Filled email field with 'john.smith@email.com' on input[name='email']
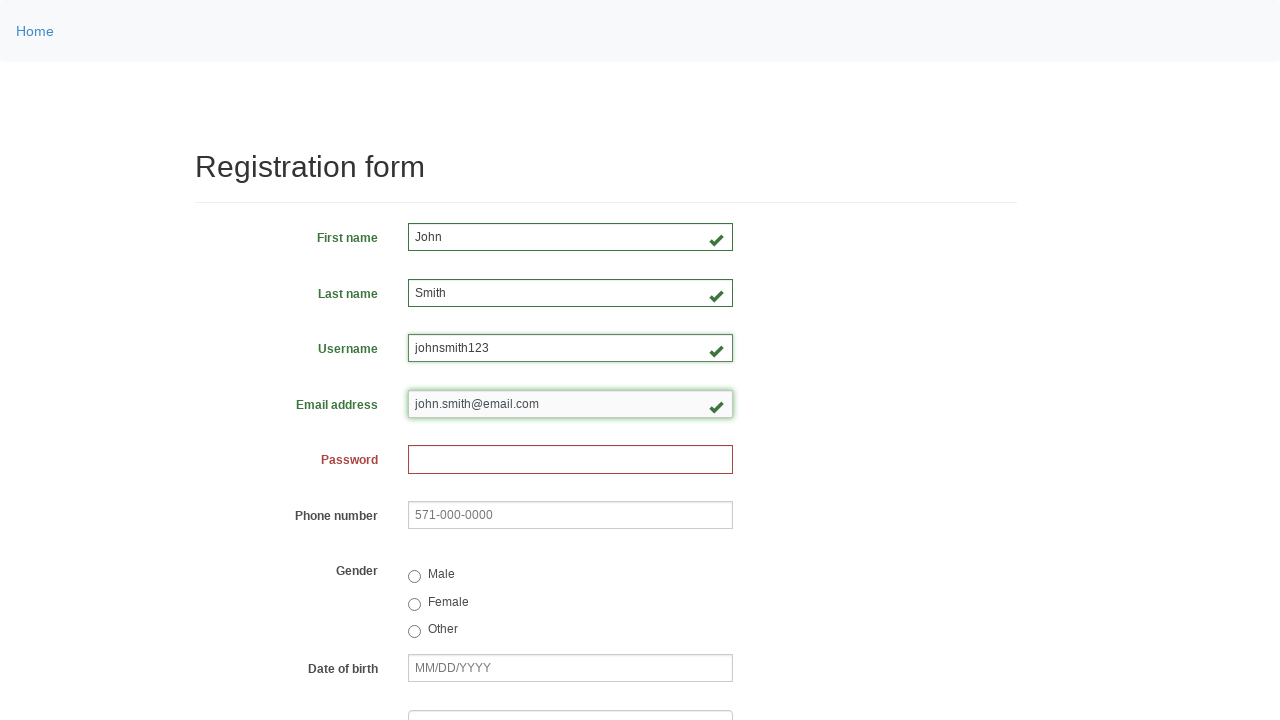

Filled password field with 'John1234' on input[name='password']
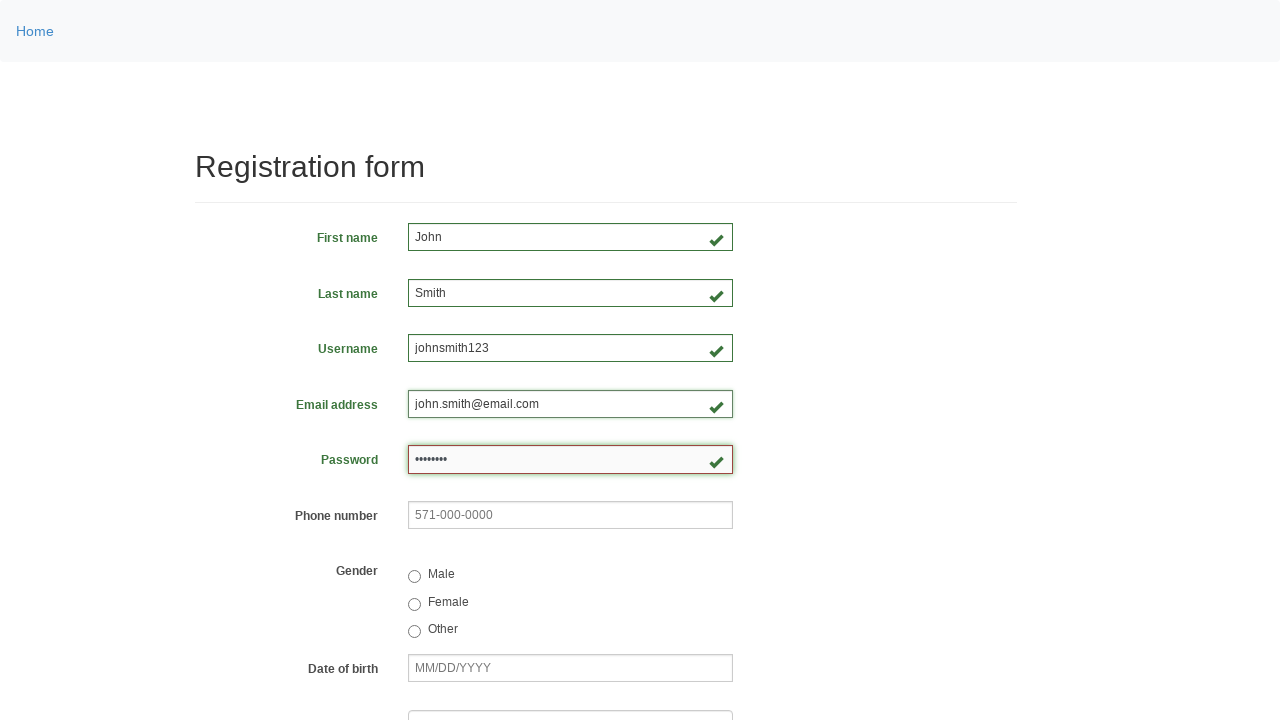

Filled phone number field with '123-456-7890' on input[name='phone']
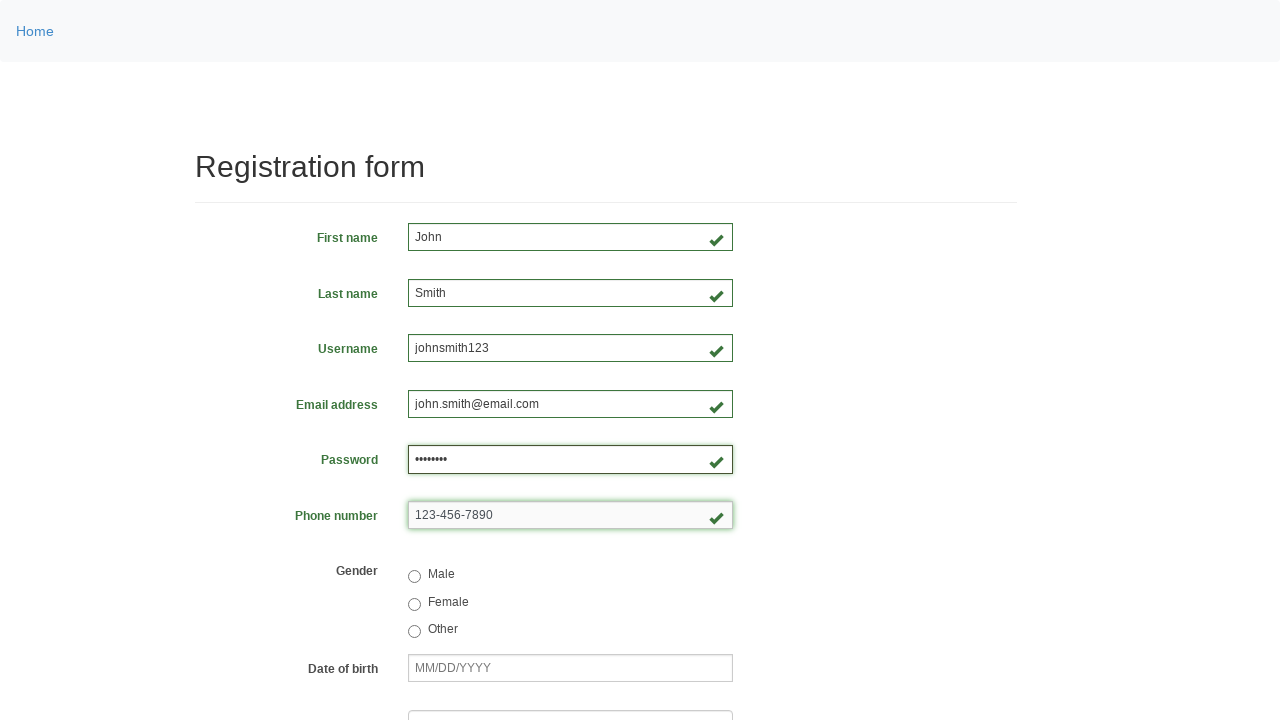

Selected Male gender radio button at (414, 577) on input[name='gender']
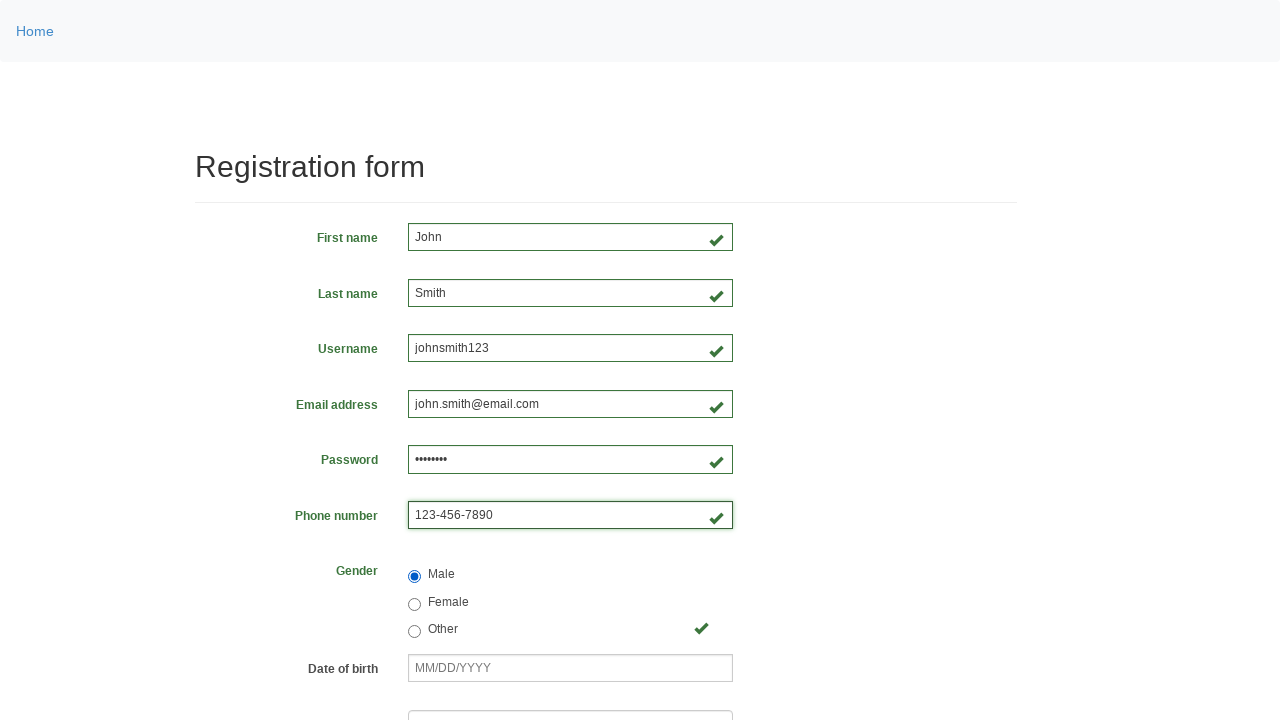

Filled date of birth field with '01/28/1990' on input[name='birthday']
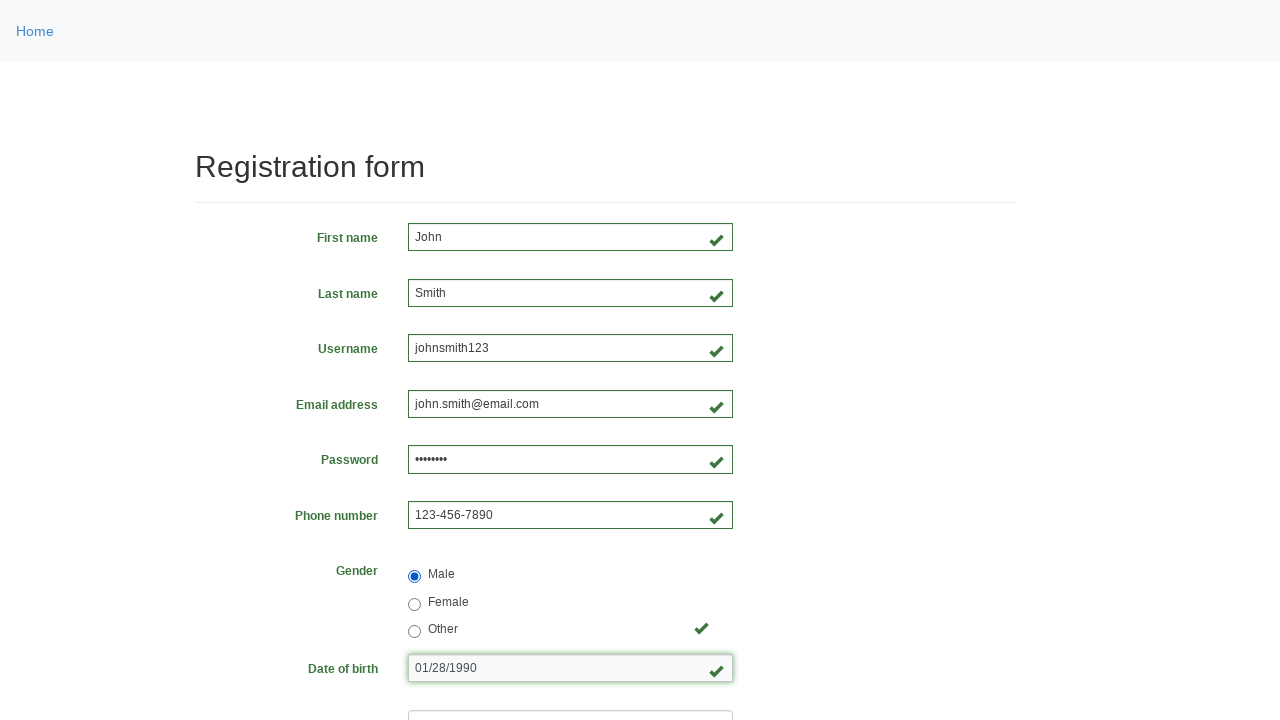

Selected 'Department of Engineering' from department dropdown on select[name='department']
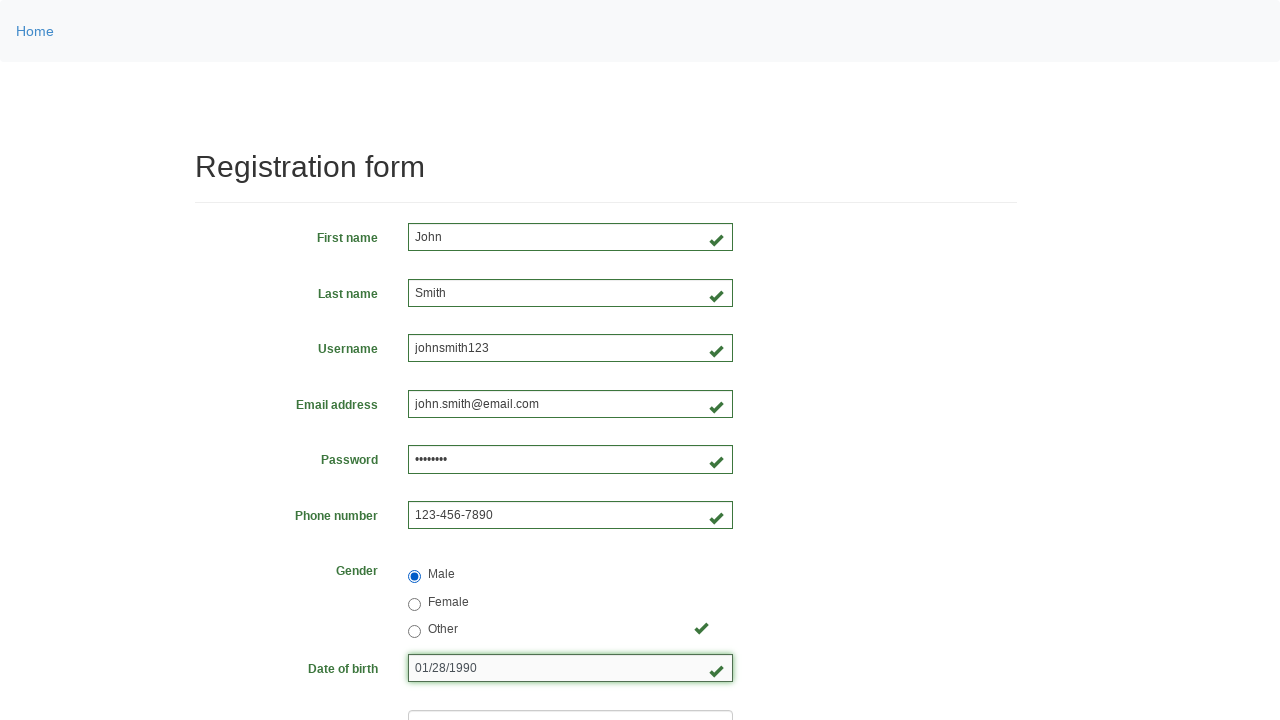

Selected 'SDET' from job title dropdown on select[name='job_title']
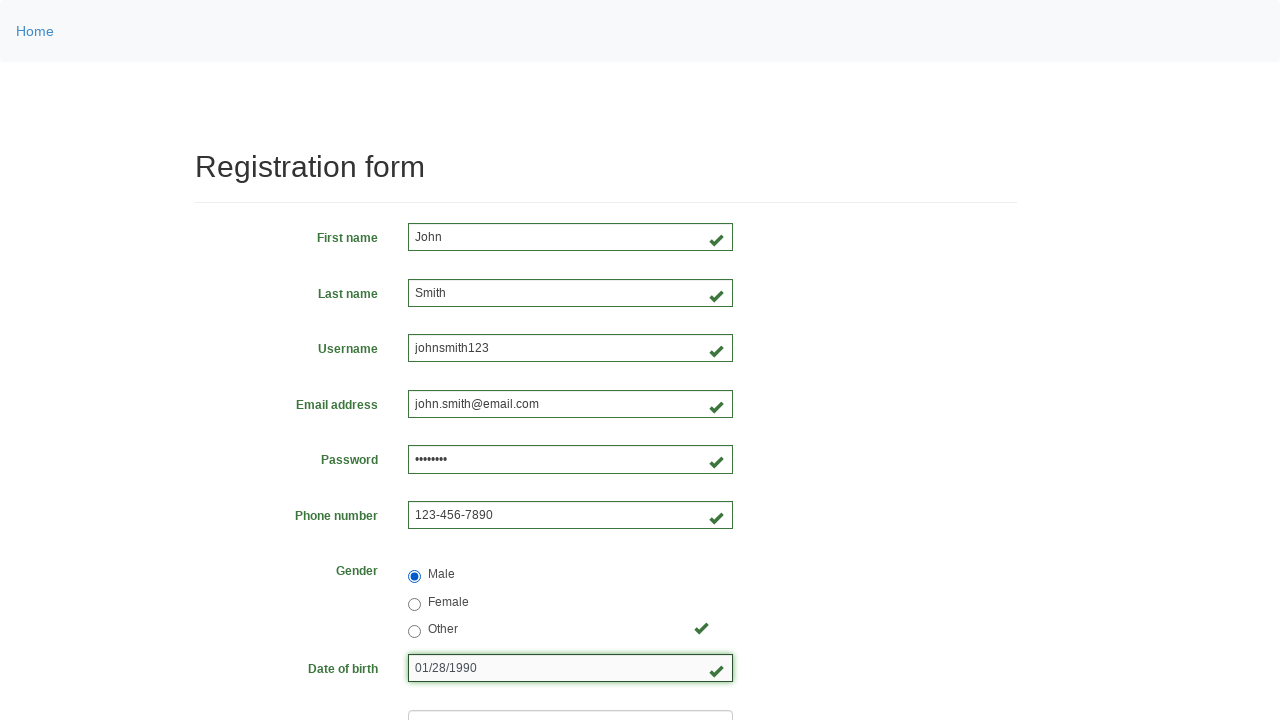

Selected Java programming language checkbox at (465, 468) on input[value='java']
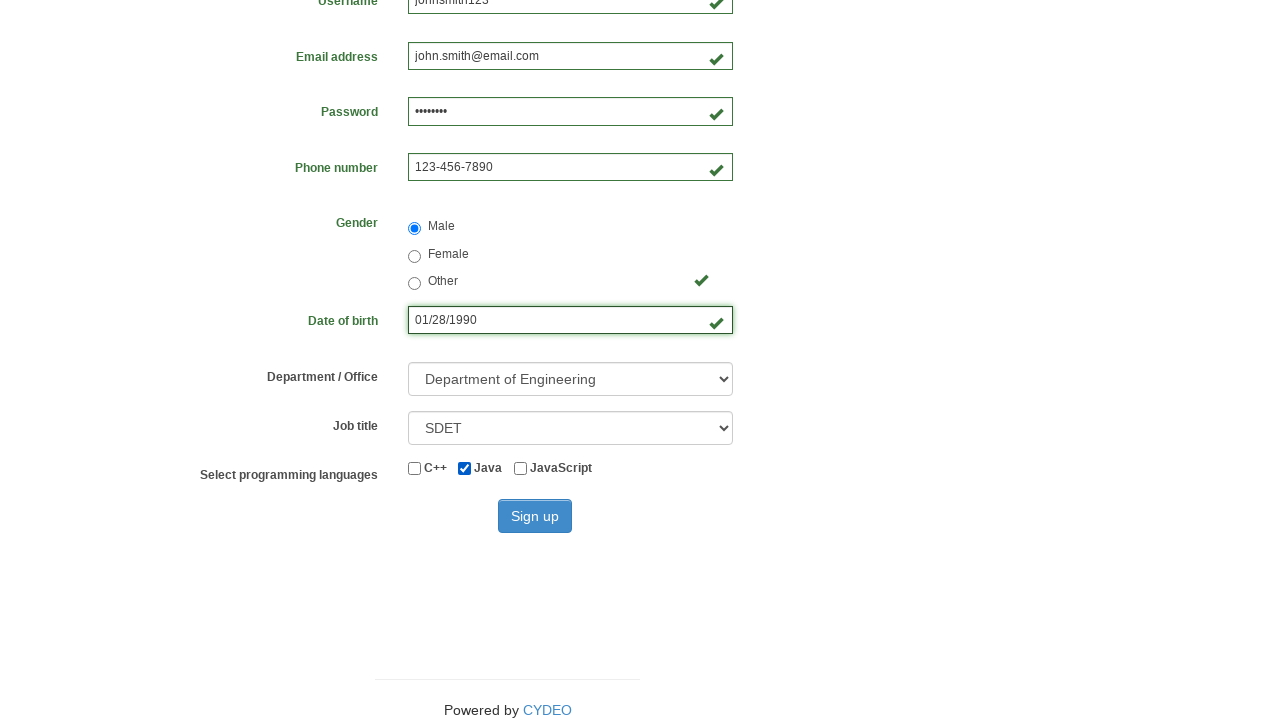

Clicked Sign up button to submit registration form at (535, 516) on button[type='submit']
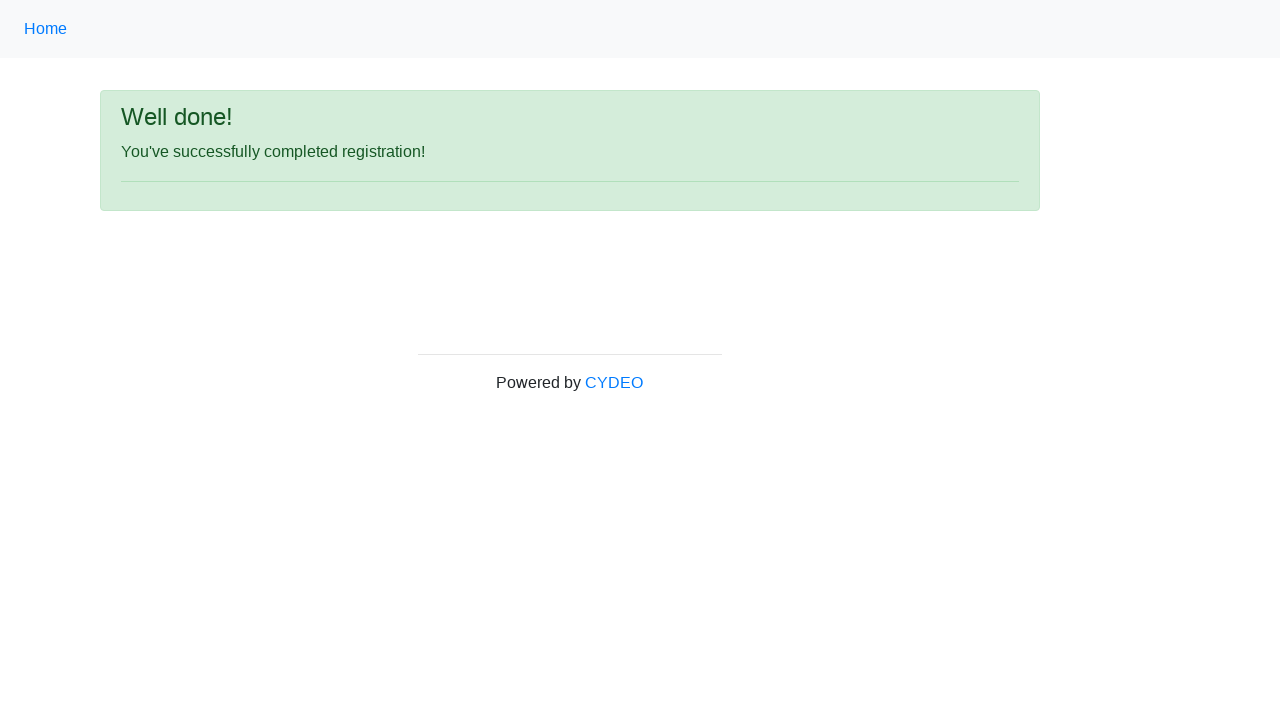

Success message heading loaded
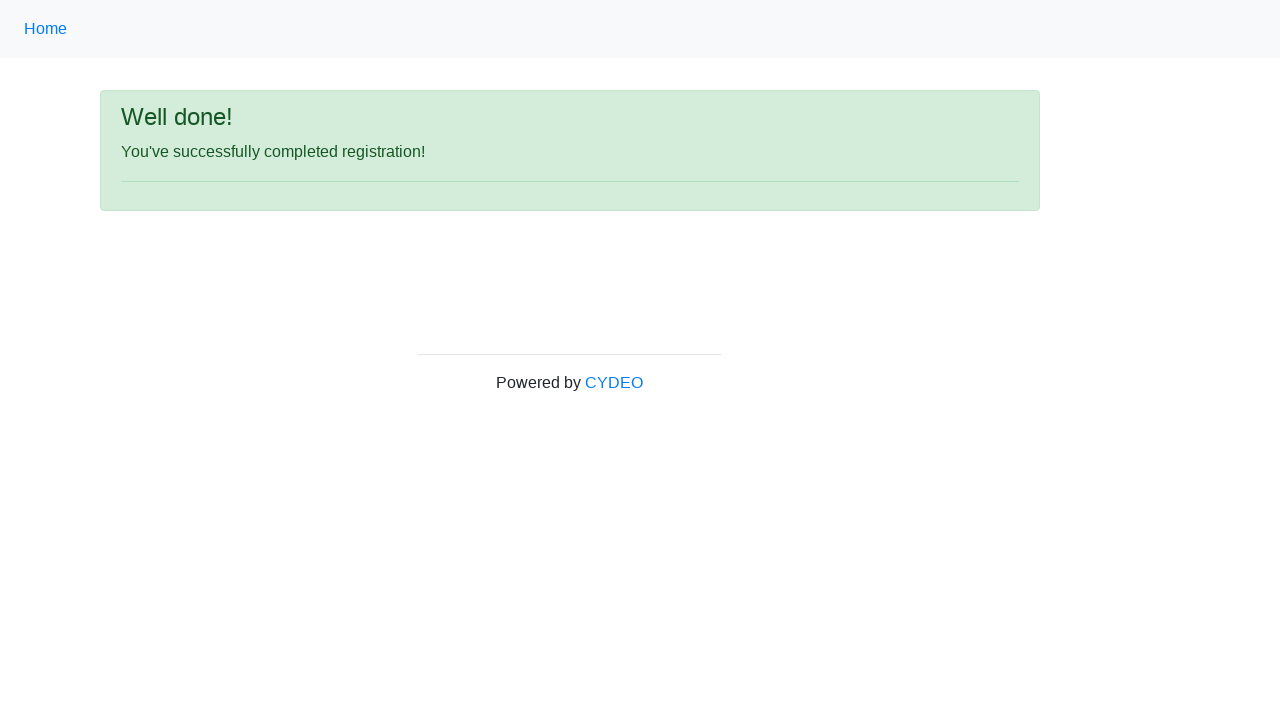

Verified success message 'Well done!' is displayed
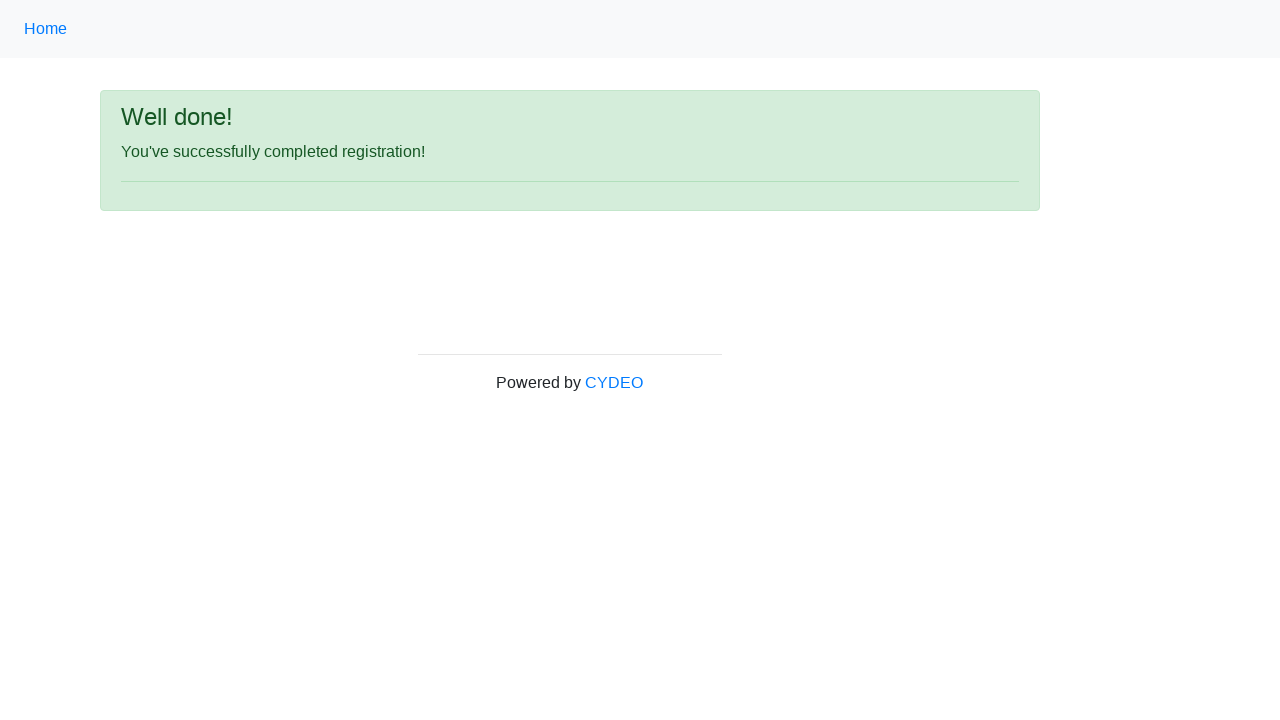

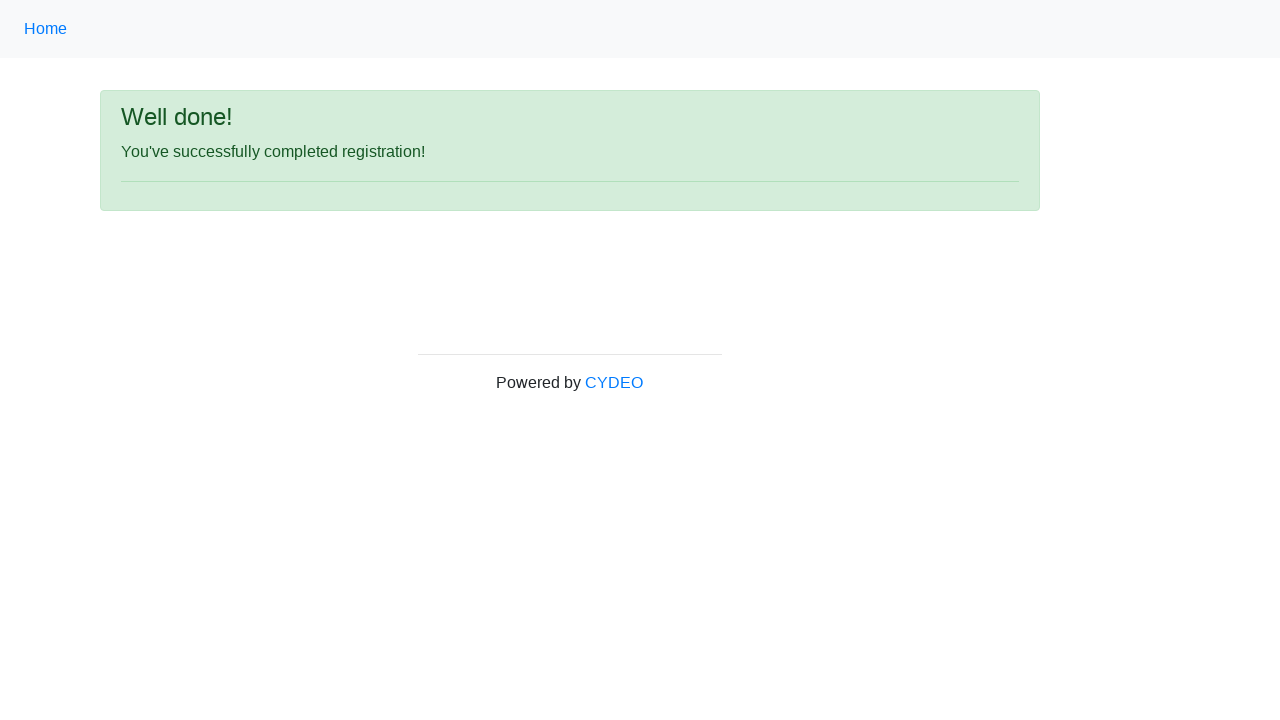